Tests e-commerce cart functionality by adding multiple vegetables to cart, proceeding to checkout, and applying a promotion code

Starting URL: https://www.rahulshettyacademy.com/seleniumPractise/

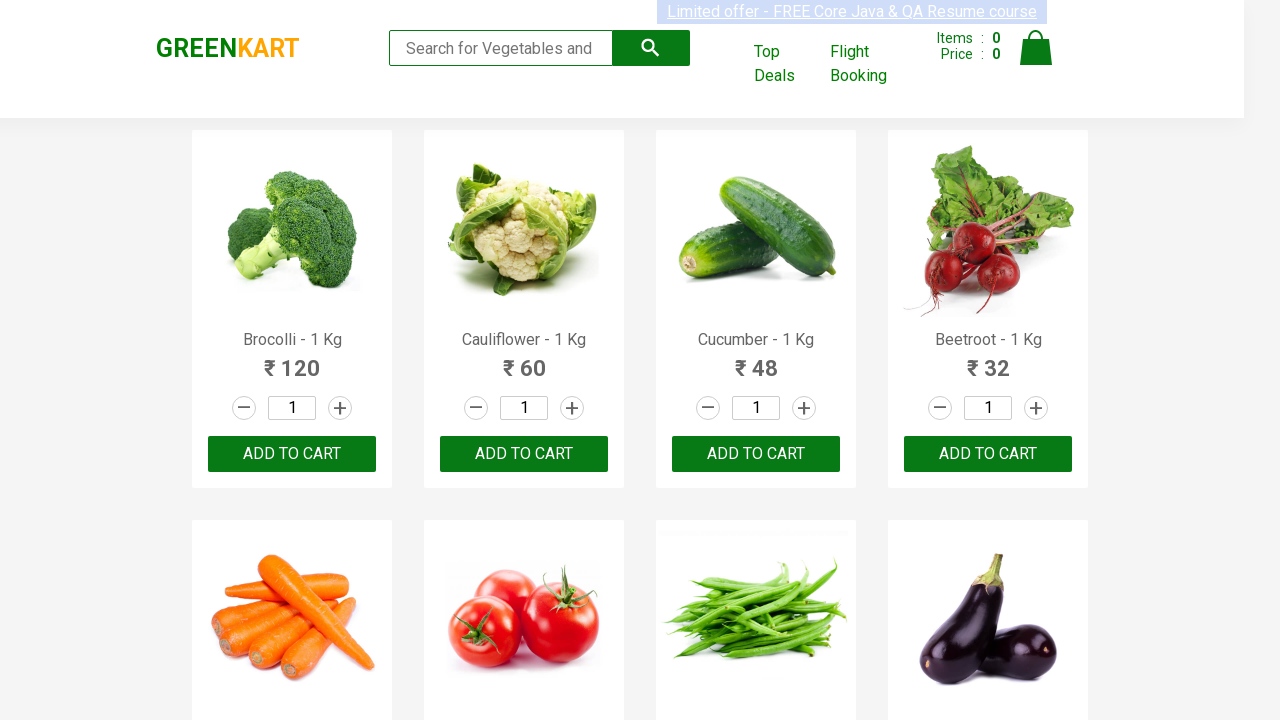

Retrieved all available vegetable names from product listing
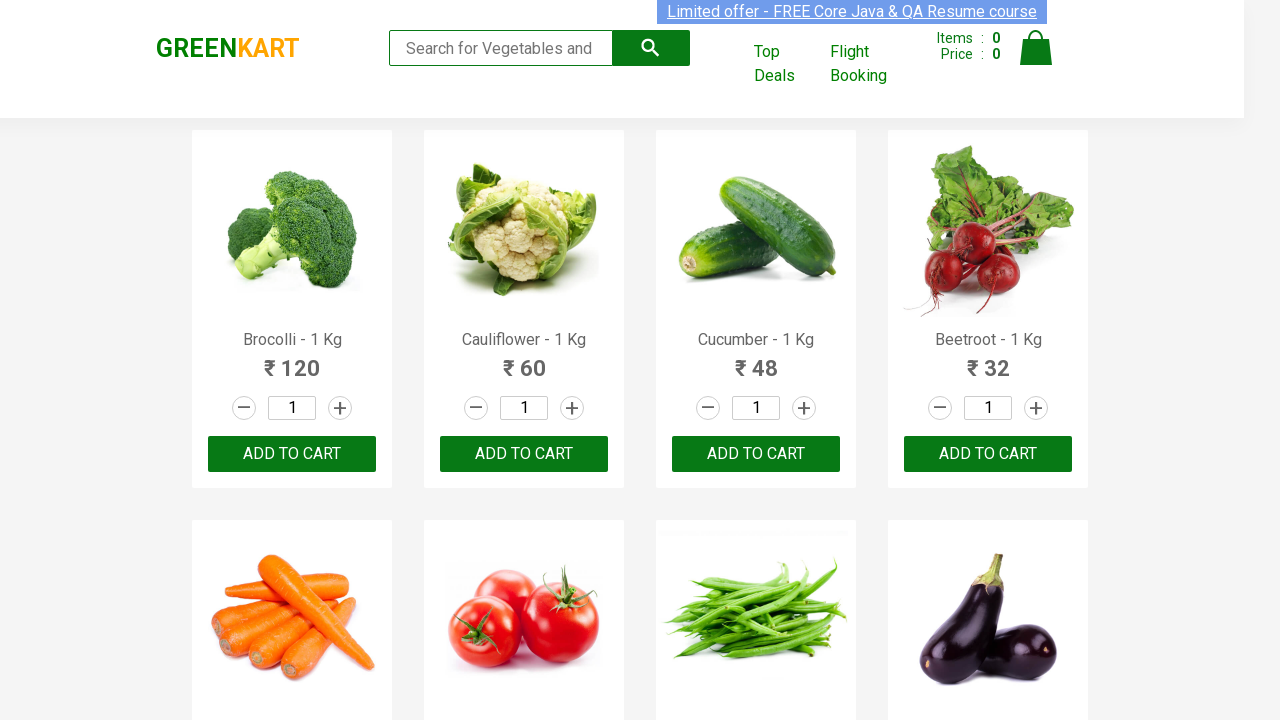

Added Brocolli to cart at (292, 454) on xpath=//div[@class='product-action']/button >> nth=0
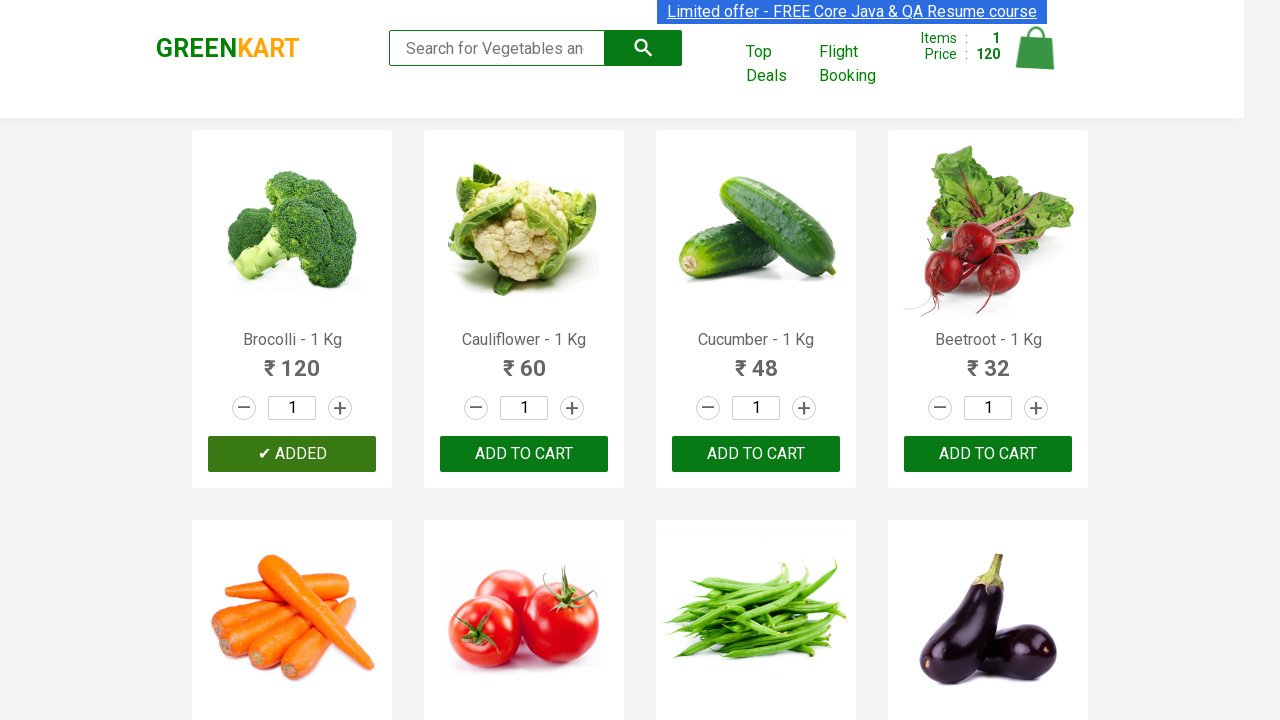

Added Cucumber to cart at (756, 454) on xpath=//div[@class='product-action']/button >> nth=2
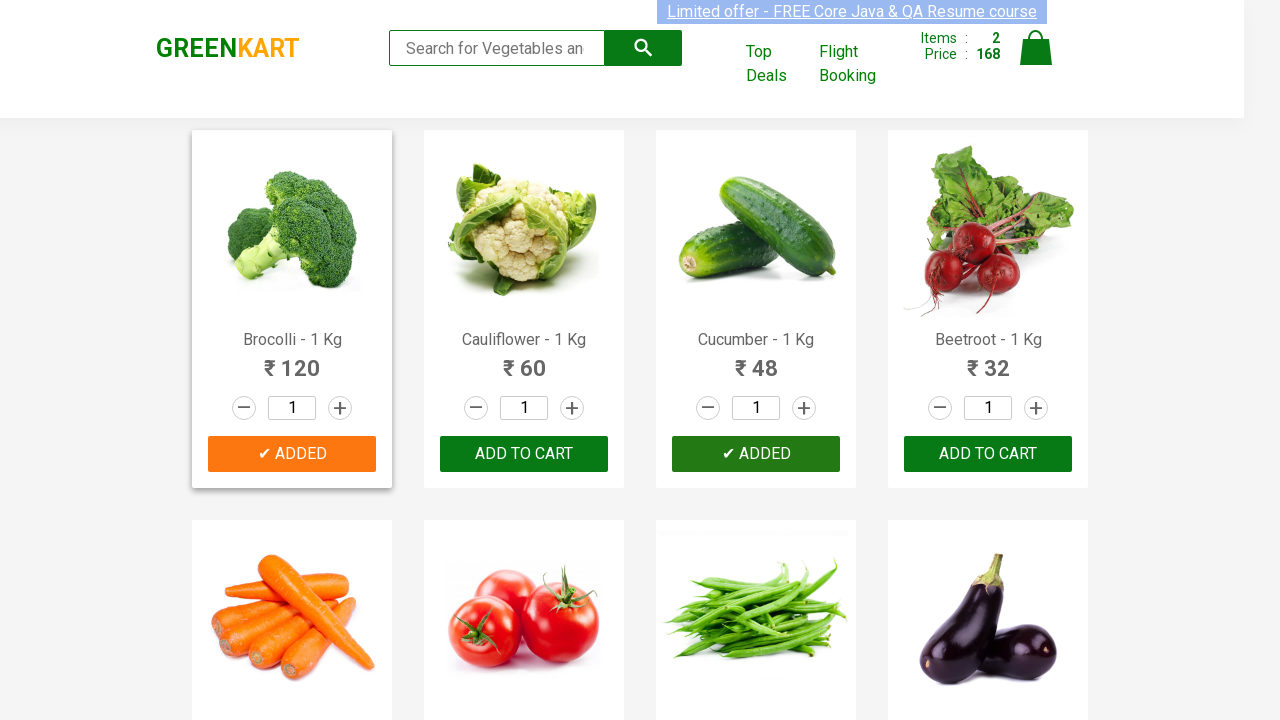

Added Cauliflower to cart at (524, 454) on xpath=//div[@class='product-action']/button >> nth=1
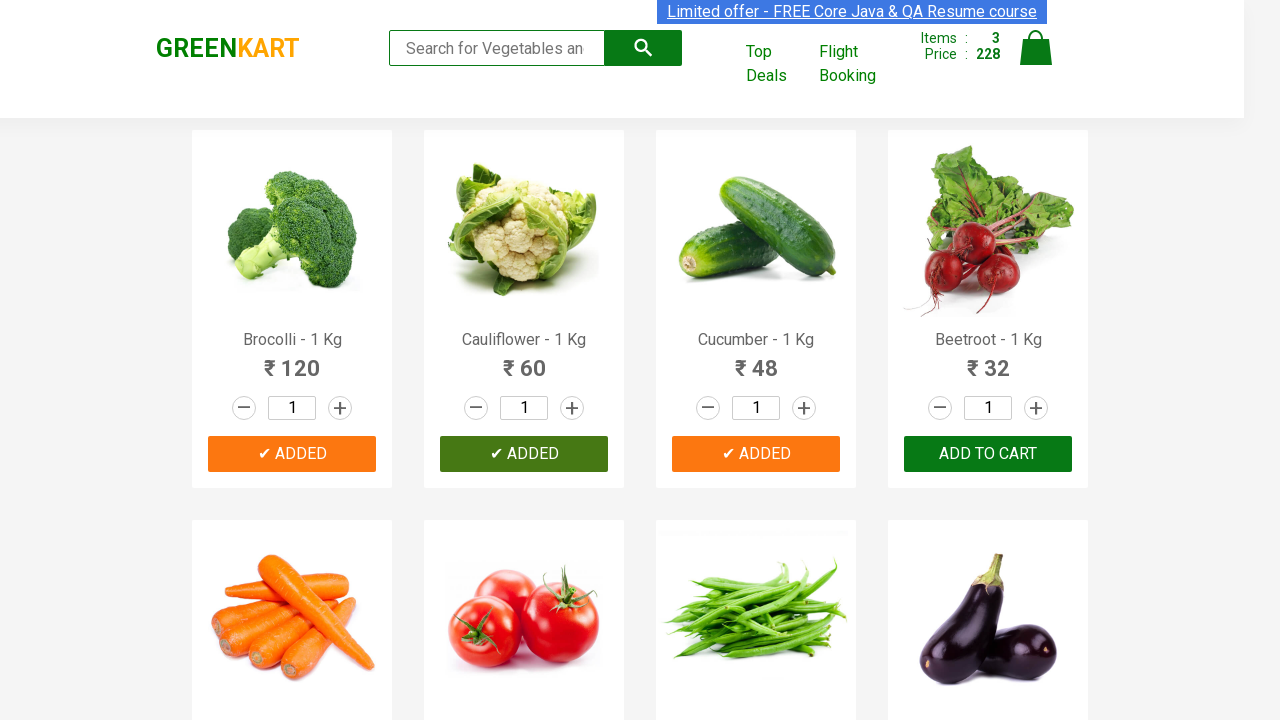

Added Carrot to cart at (292, 360) on xpath=//div[@class='product-action']/button >> nth=4
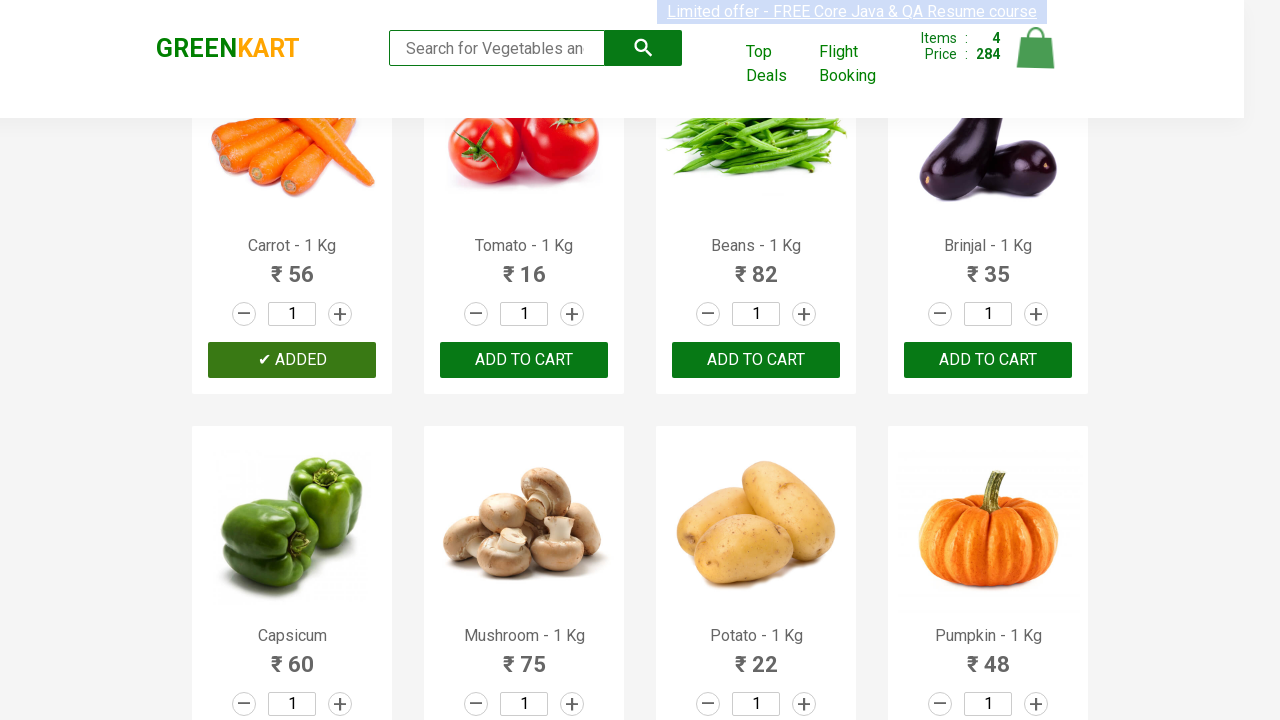

Added Beetroot to cart at (988, 360) on xpath=//div[@class='product-action']/button >> nth=3
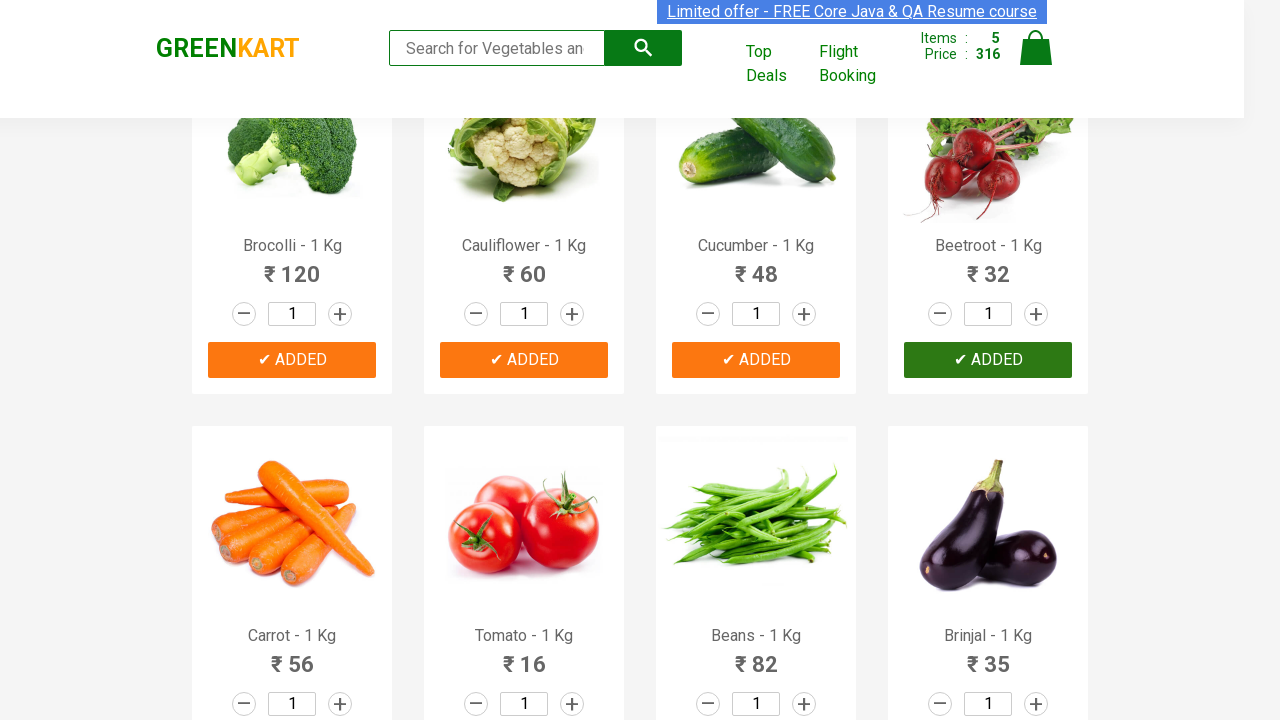

Clicked on cart icon to open cart preview at (1036, 48) on img[alt='Cart']
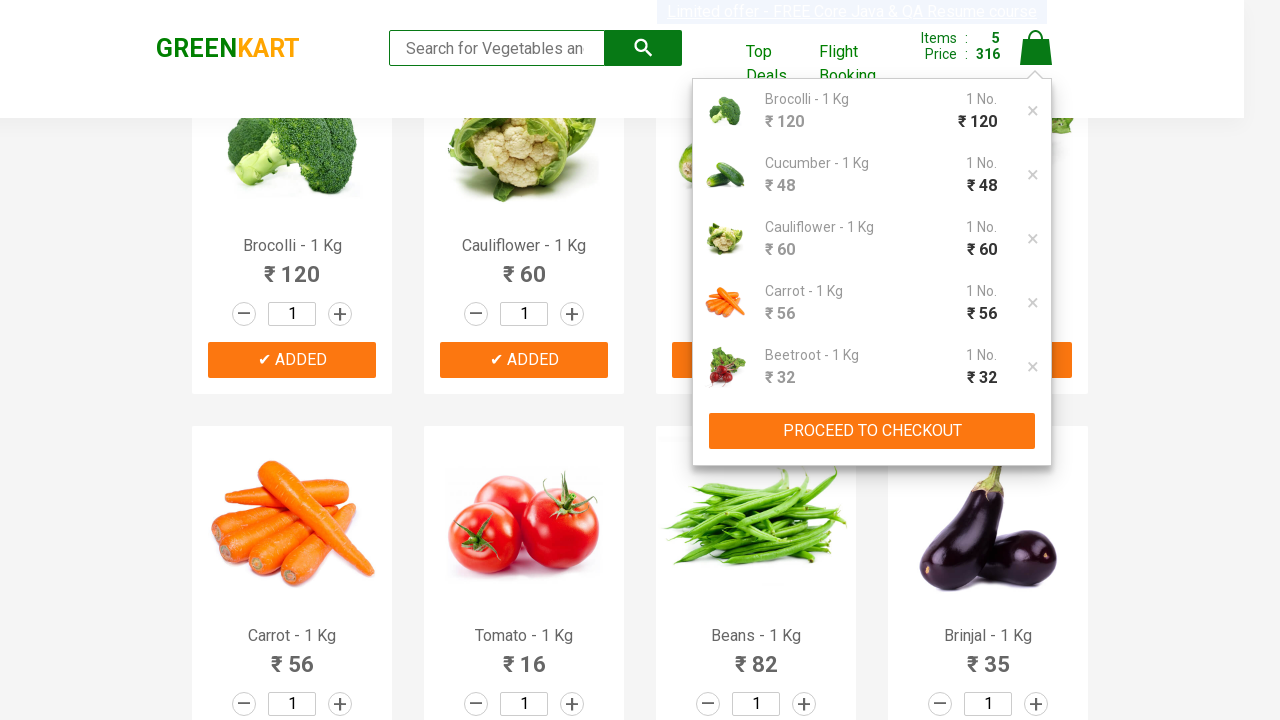

Clicked PROCEED TO CHECKOUT button at (872, 431) on div.cart-preview.active button[type='button']
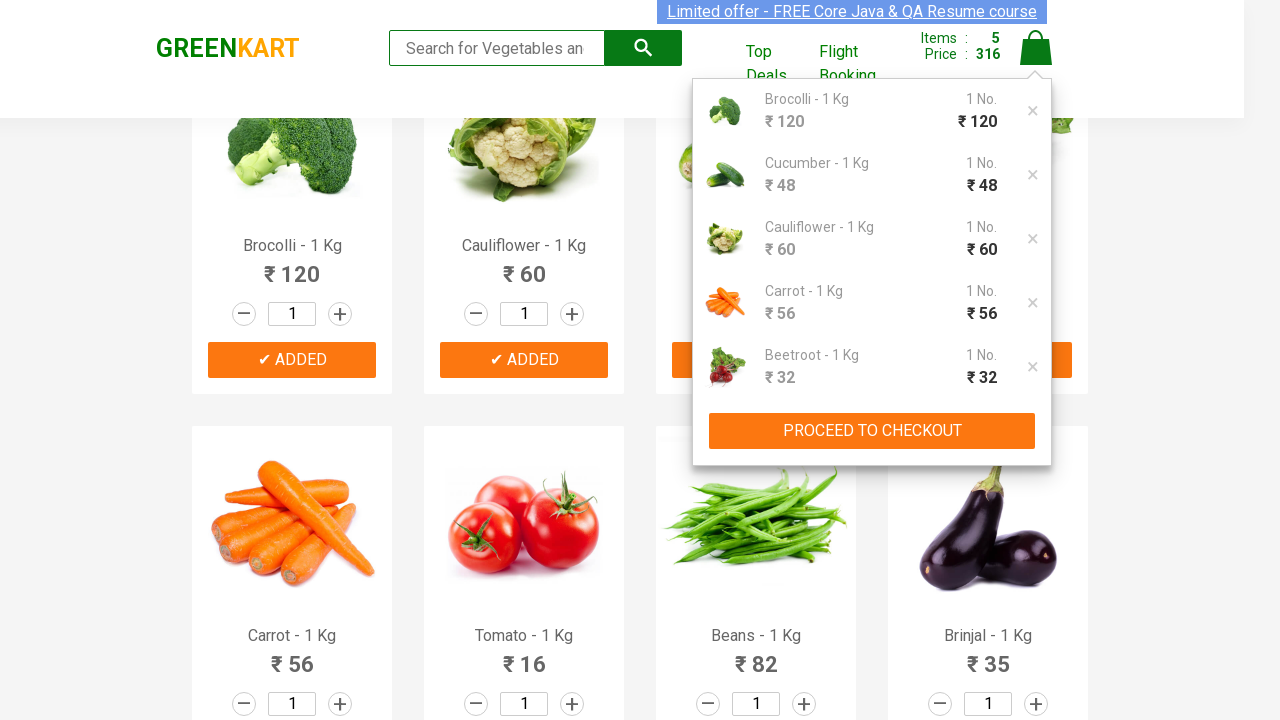

Promo code input field became visible
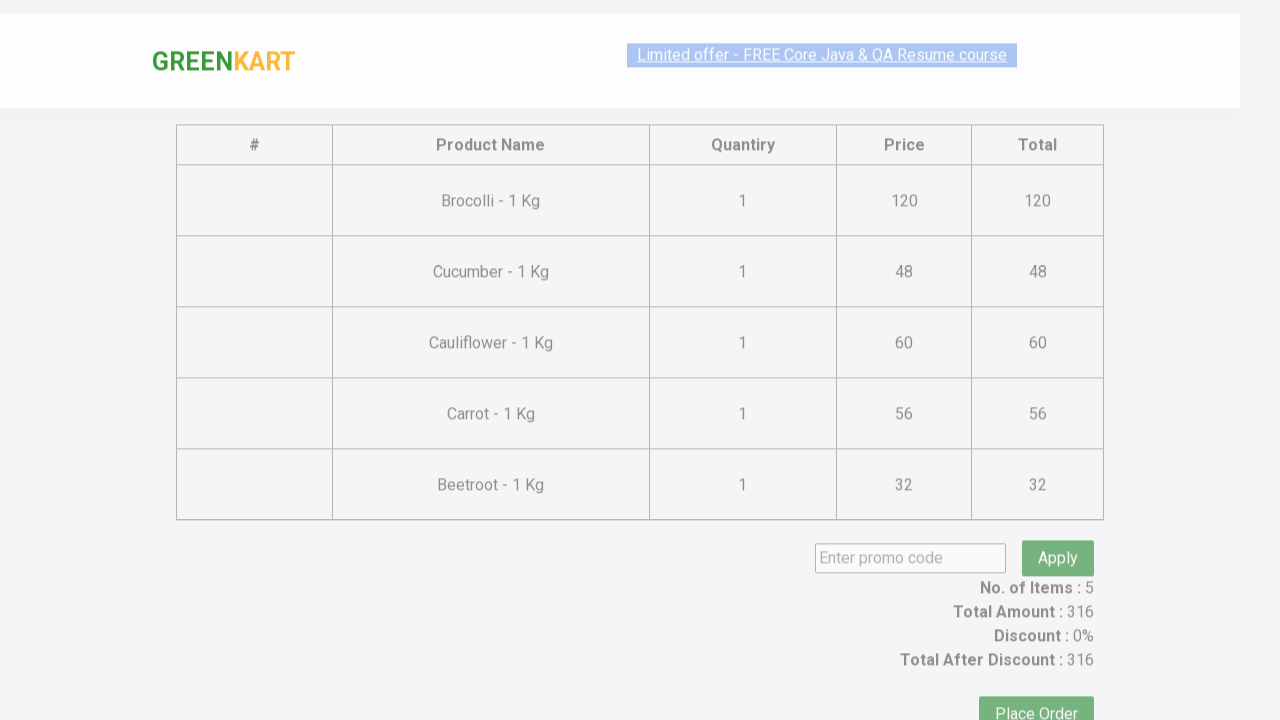

Filled promo code field with 'rahulshettyacademy' on input.promoCode
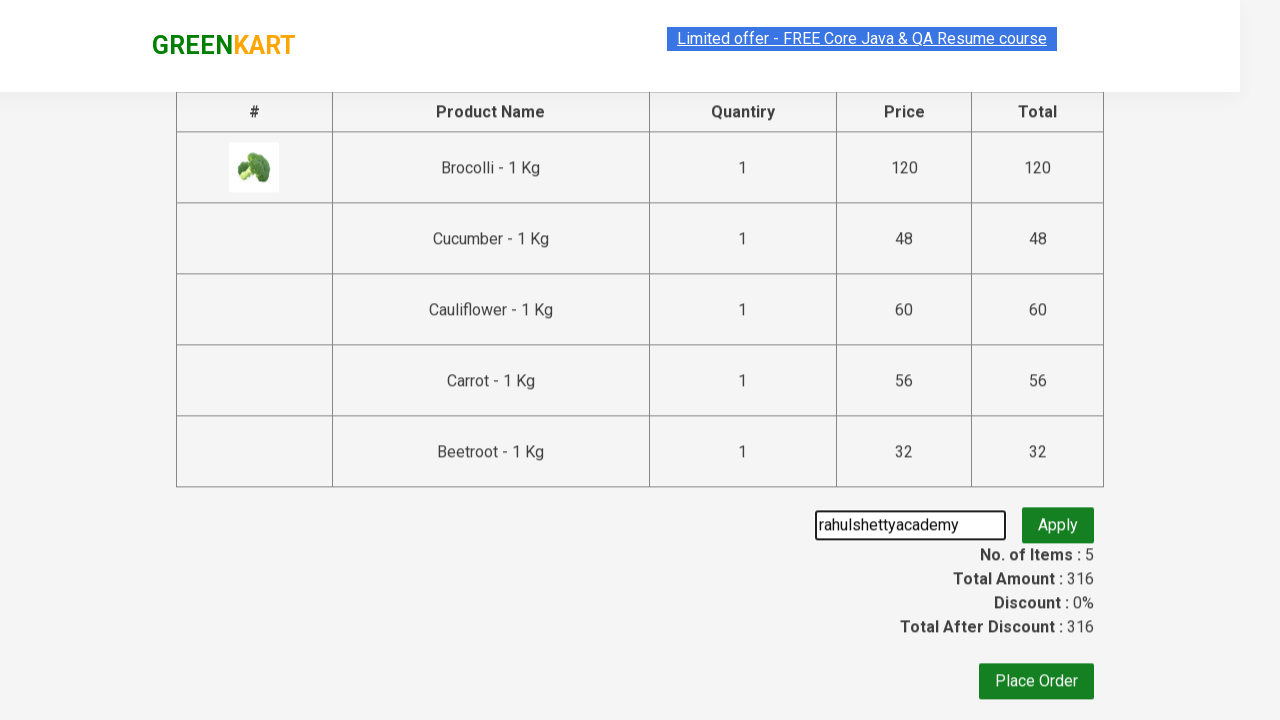

Clicked Apply button to validate promotion code at (1058, 530) on button.promoBtn
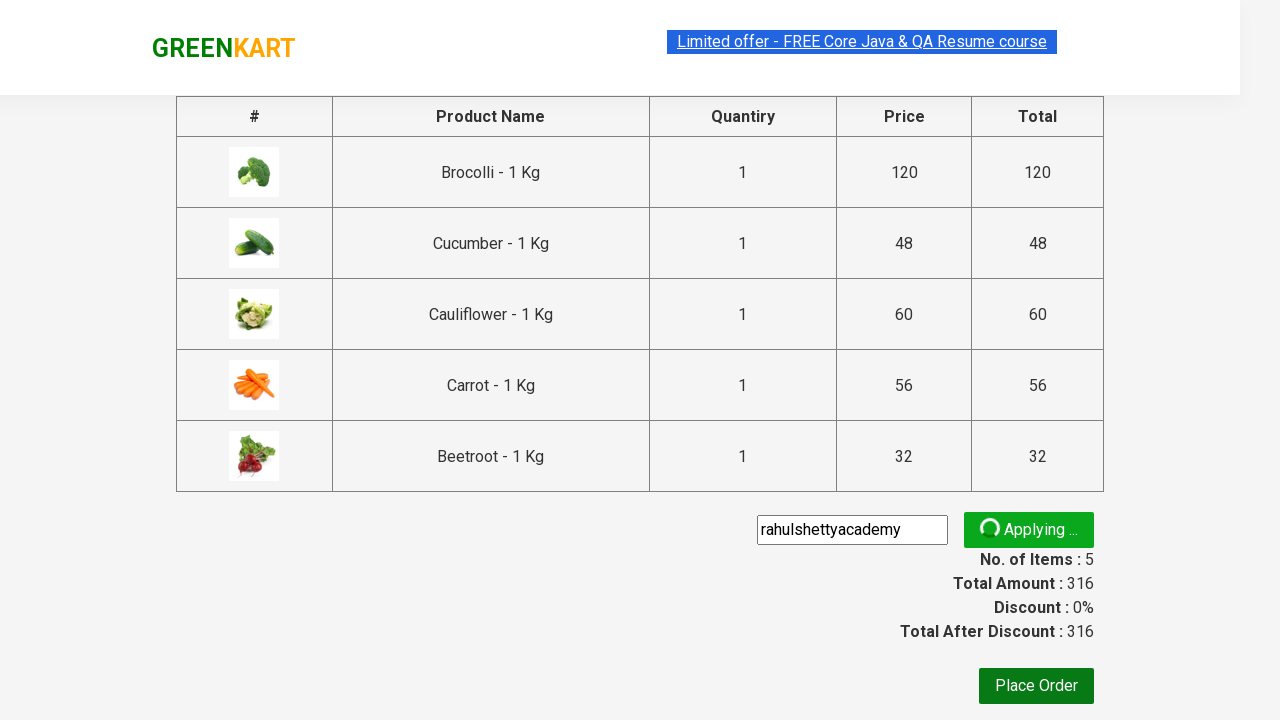

Promotion response message appeared after code validation
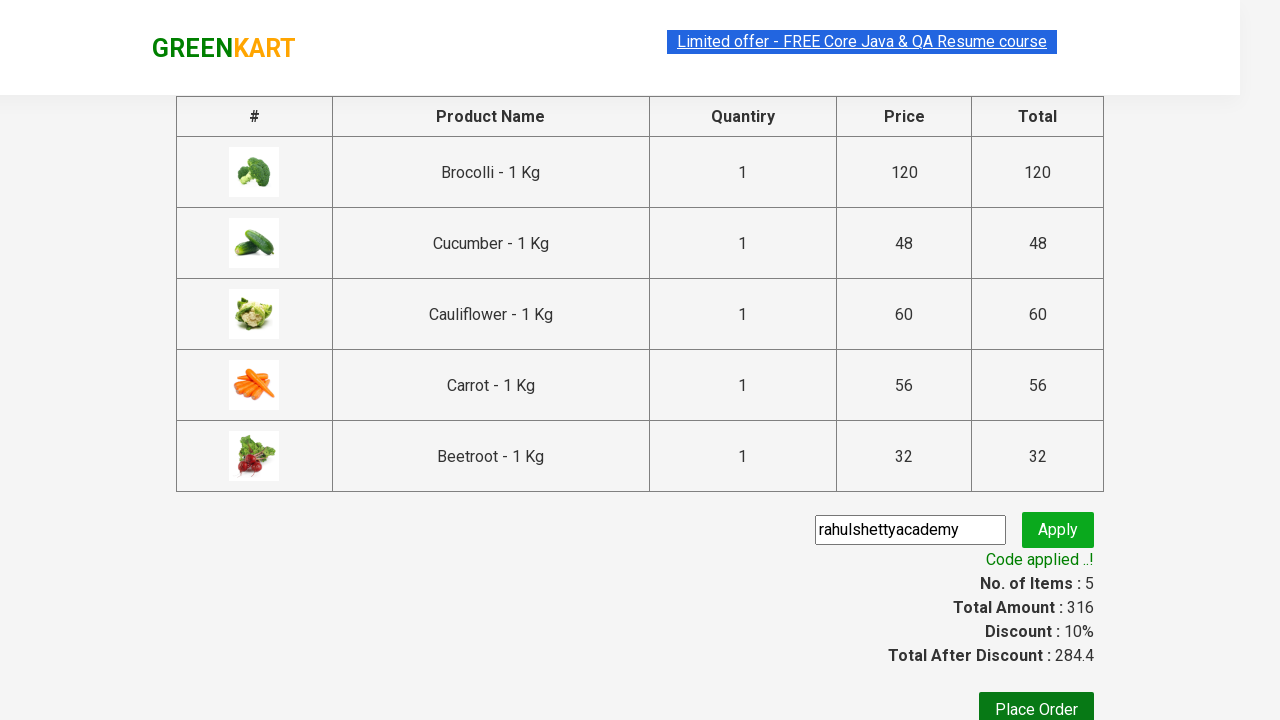

Retrieved promotion response text: Code applied ..!
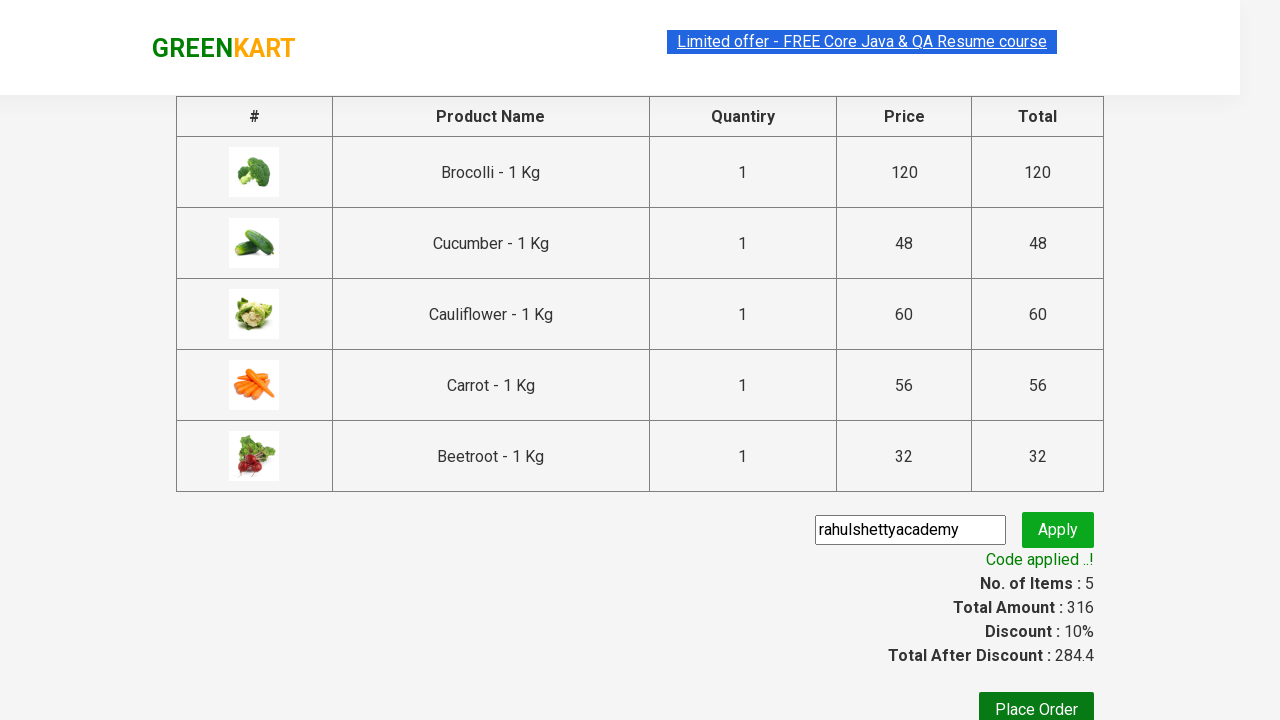

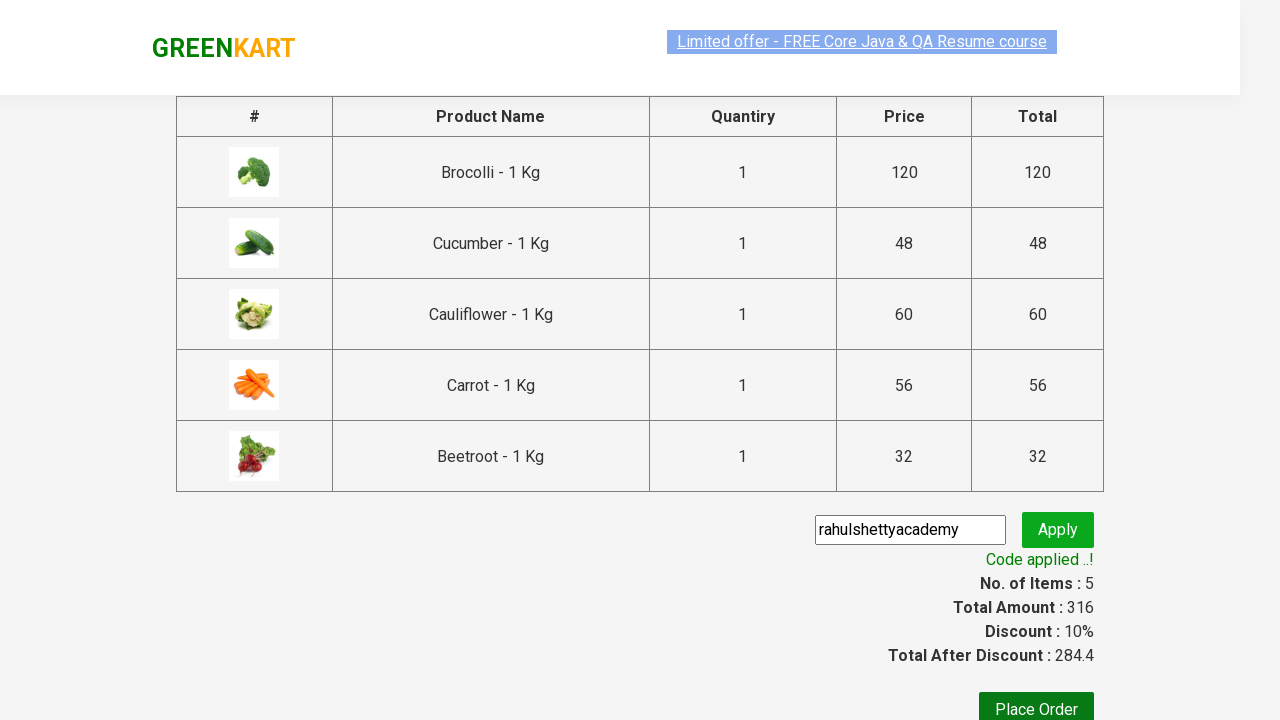